Tests that the currently applied filter link is highlighted with the selected class

Starting URL: https://demo.playwright.dev/todomvc

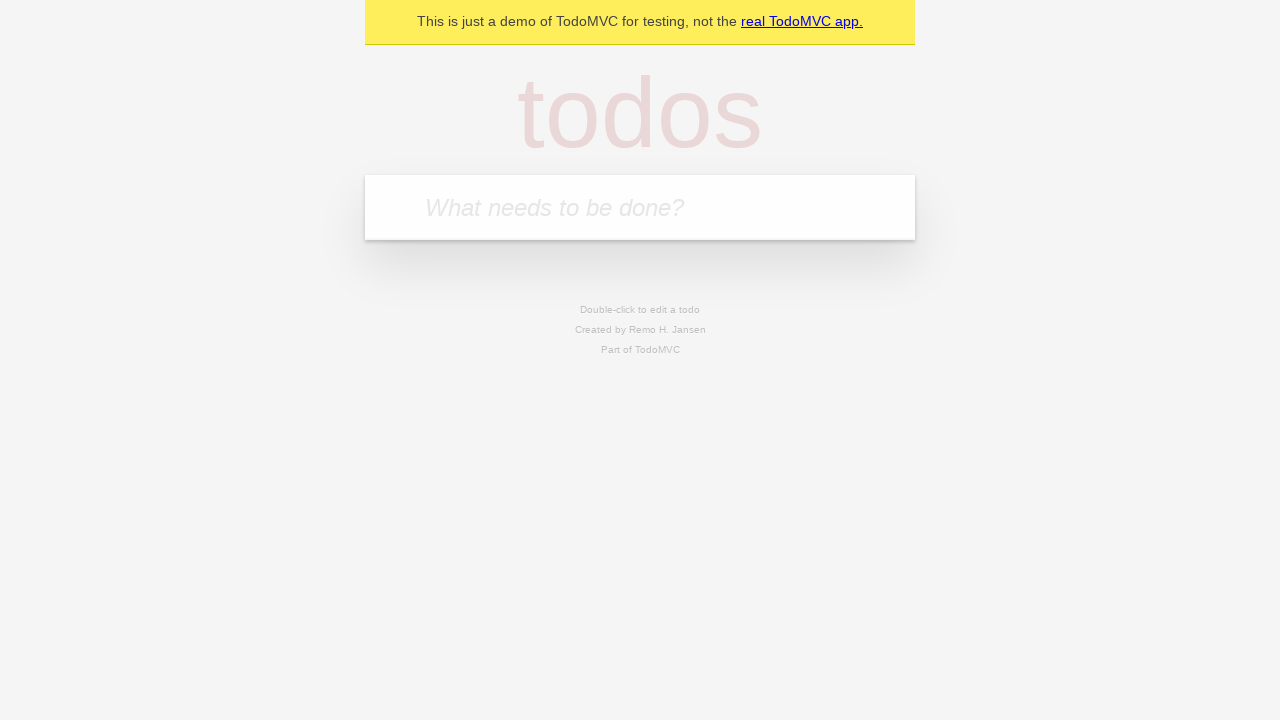

Filled todo input with 'buy some cheese' on internal:attr=[placeholder="What needs to be done?"i]
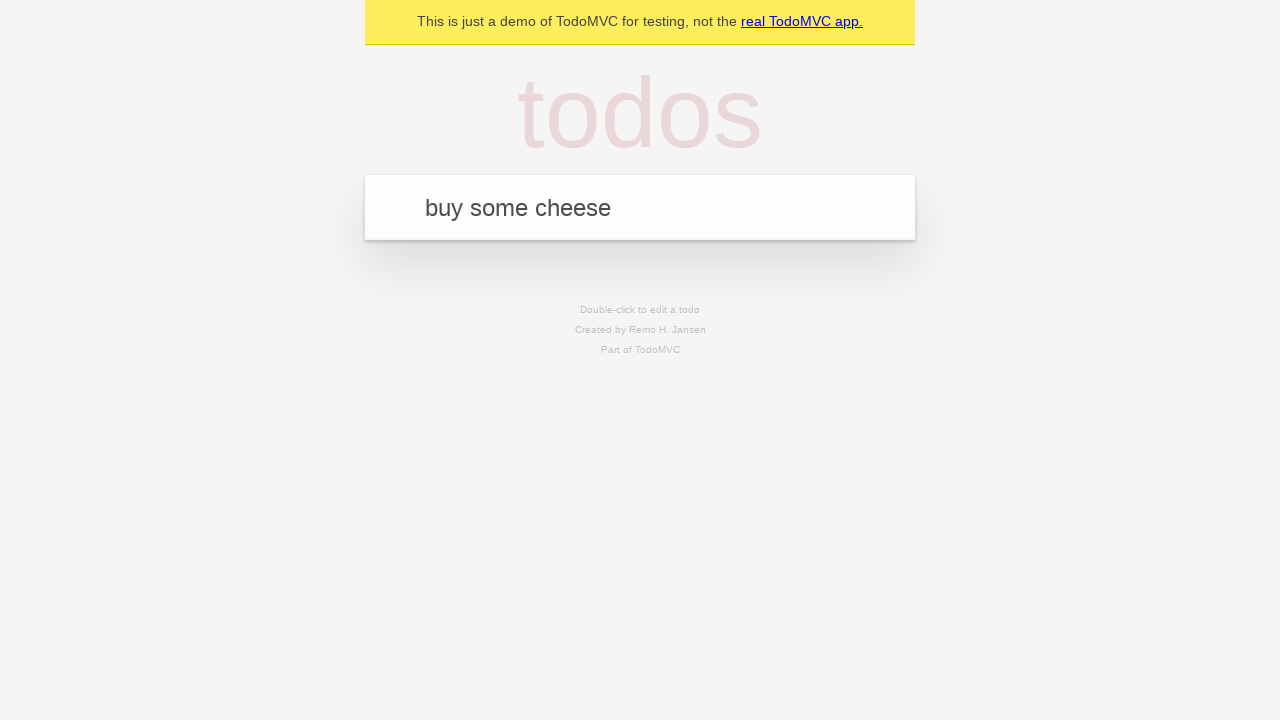

Pressed Enter to add first todo on internal:attr=[placeholder="What needs to be done?"i]
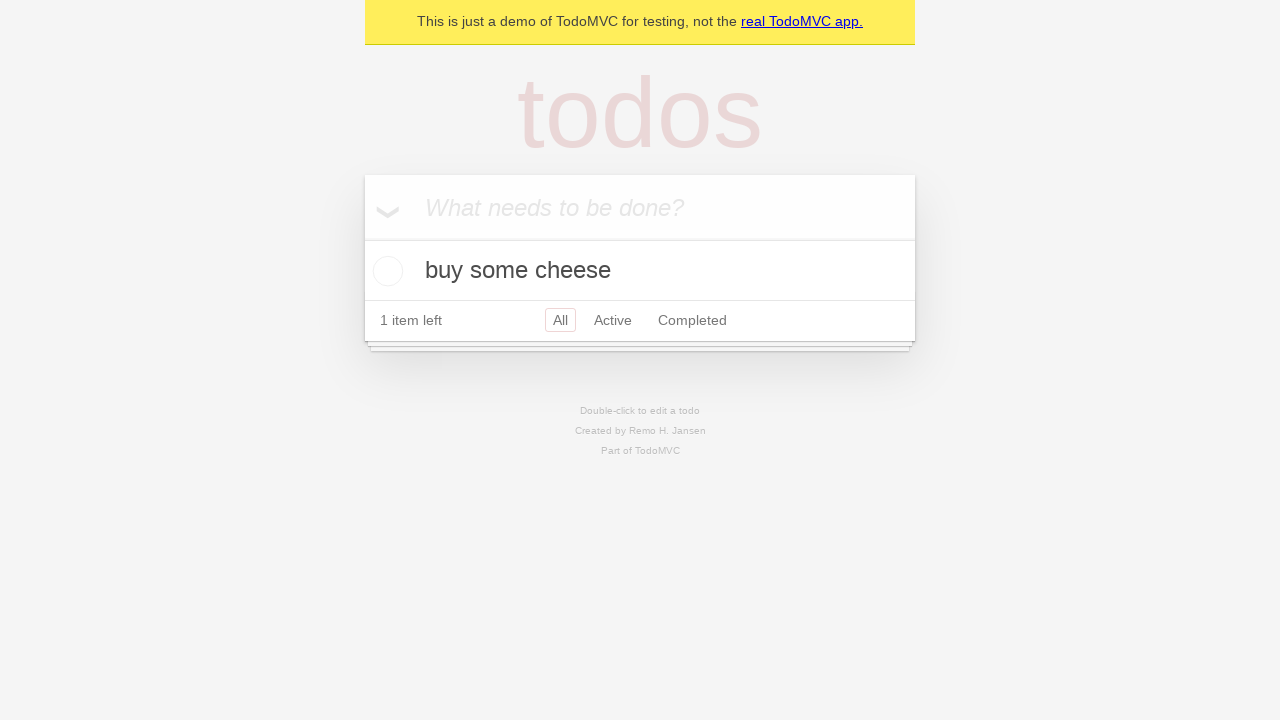

Filled todo input with 'feed the cat' on internal:attr=[placeholder="What needs to be done?"i]
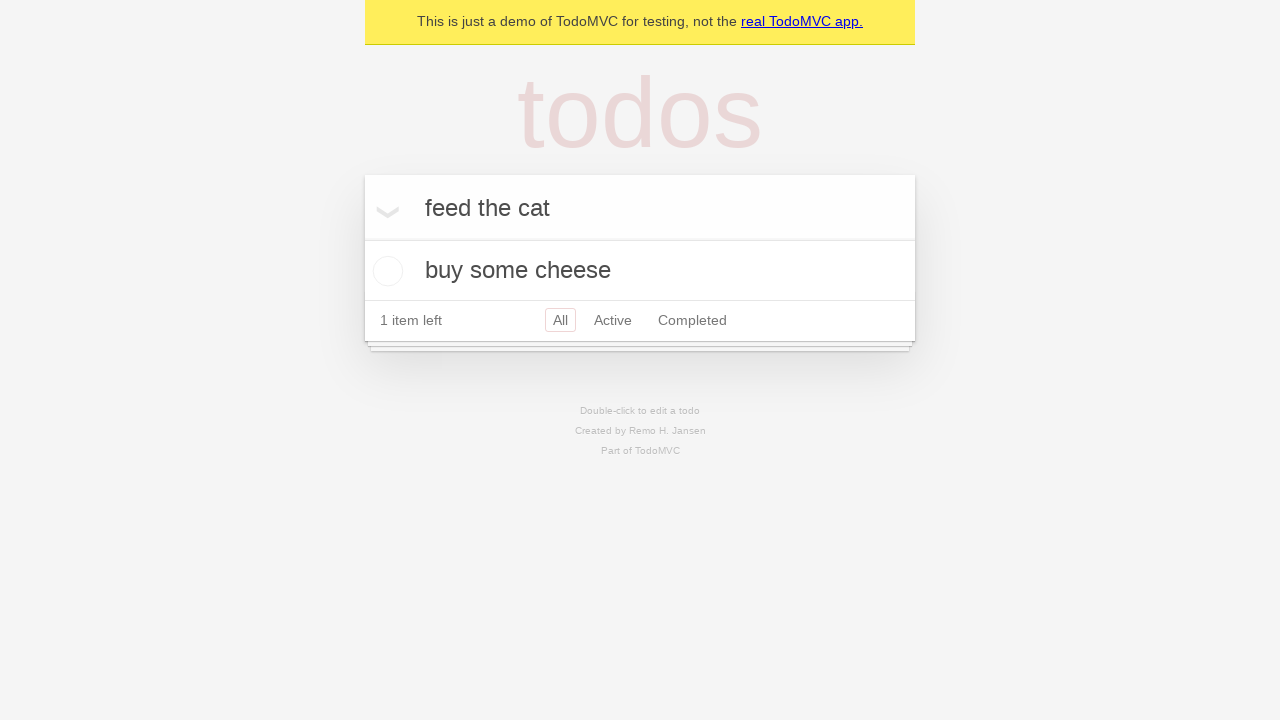

Pressed Enter to add second todo on internal:attr=[placeholder="What needs to be done?"i]
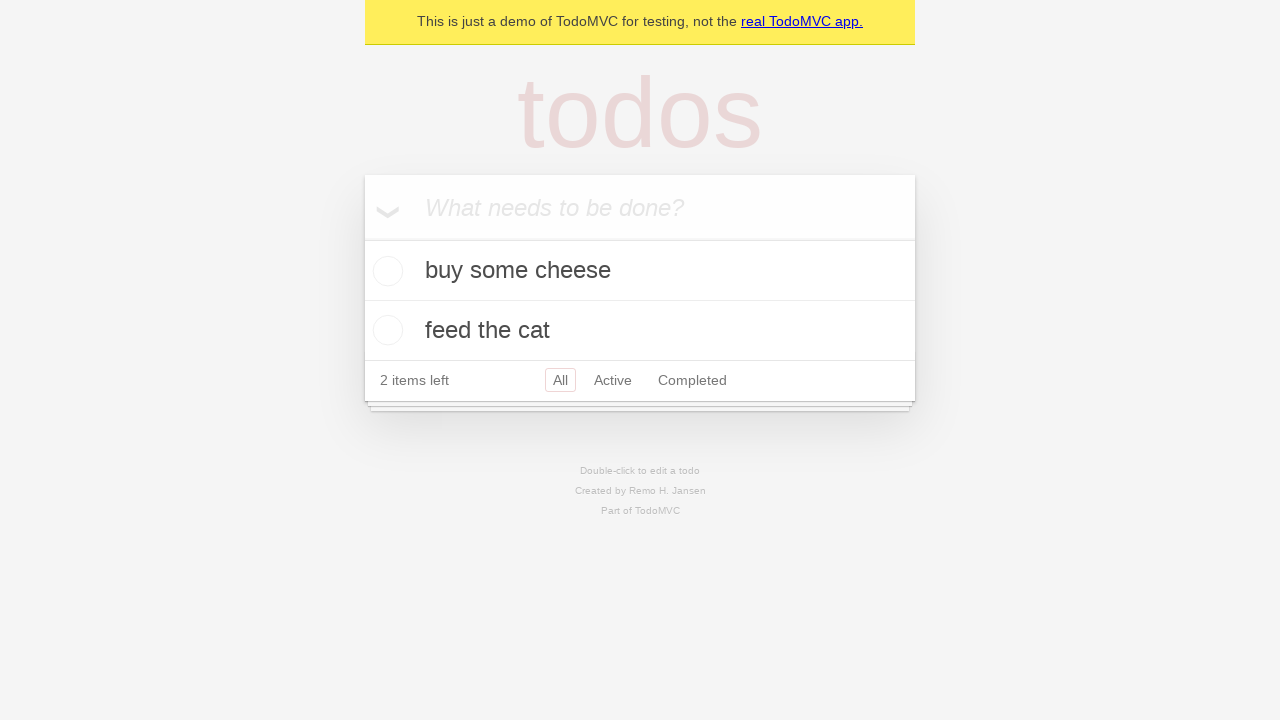

Filled todo input with 'book a doctors appointment' on internal:attr=[placeholder="What needs to be done?"i]
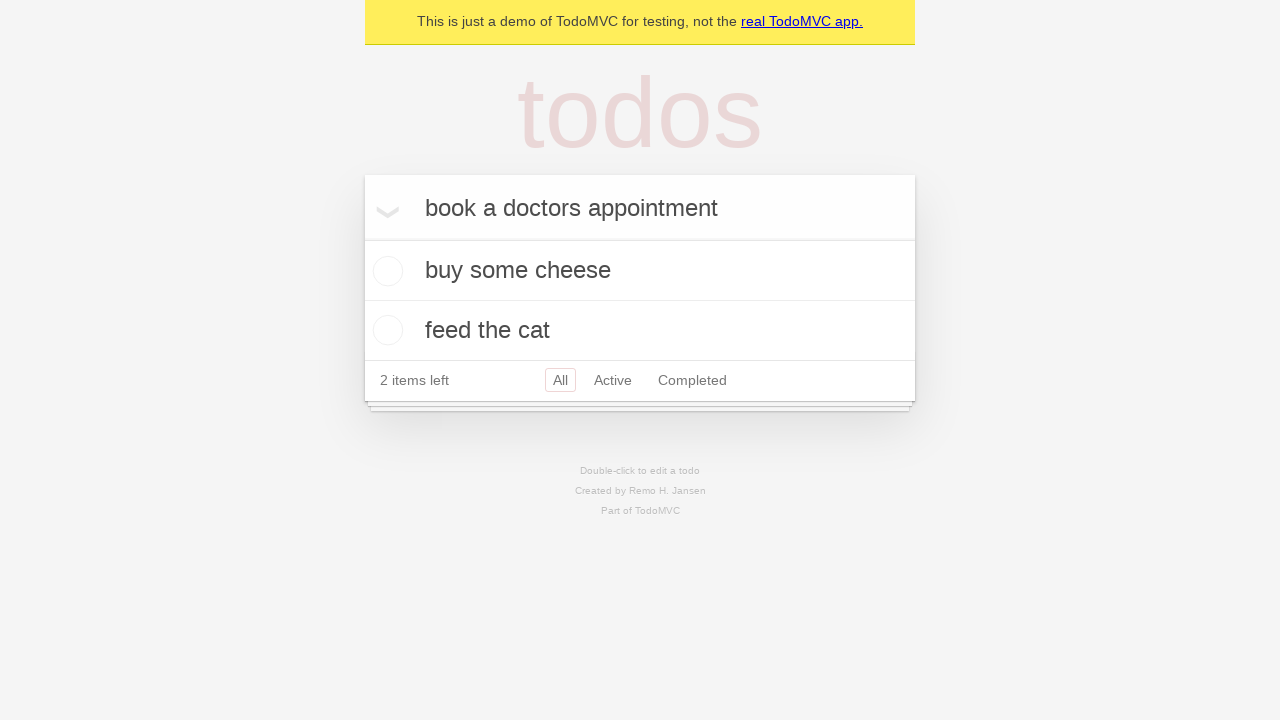

Pressed Enter to add third todo on internal:attr=[placeholder="What needs to be done?"i]
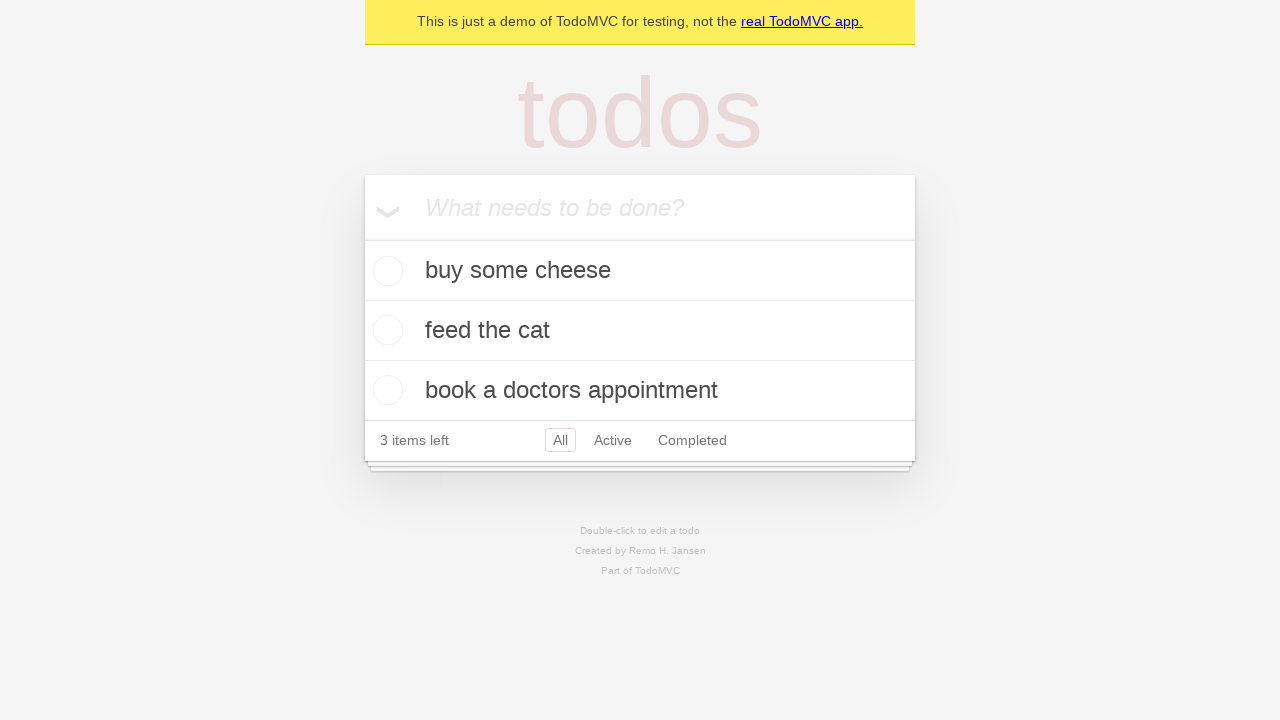

Clicked Active filter link at (613, 440) on internal:role=link[name="Active"i]
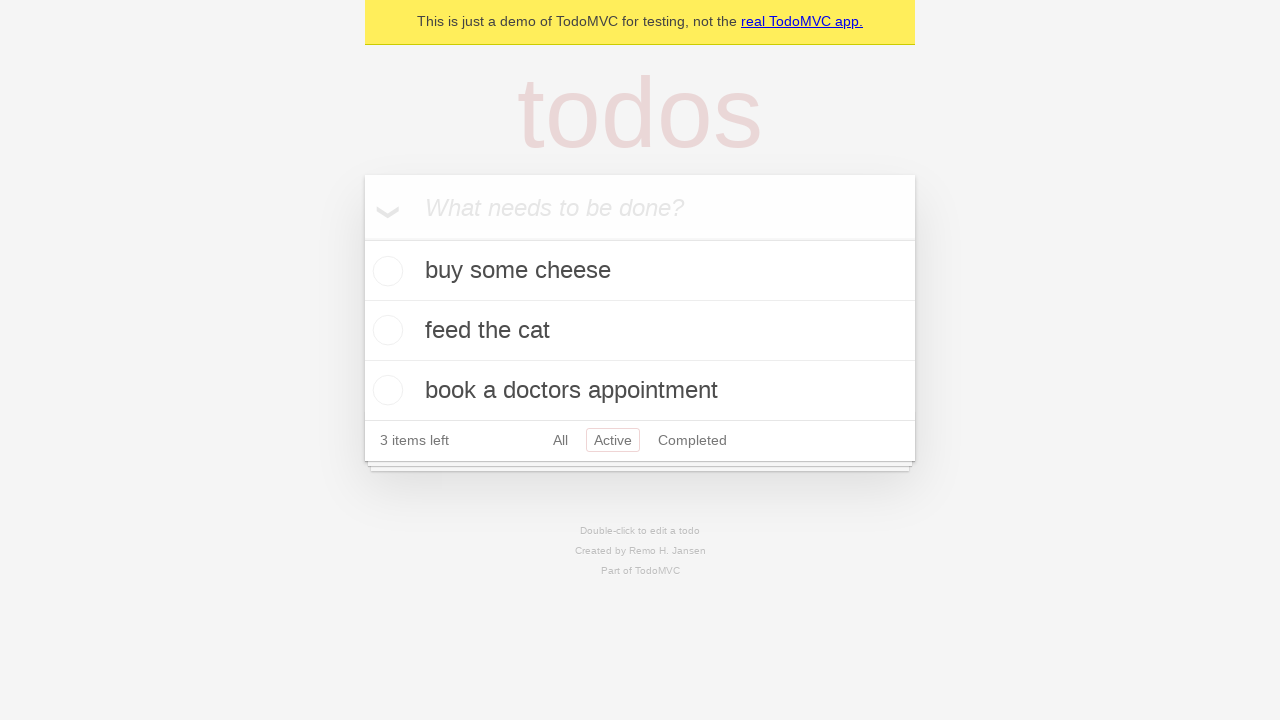

Clicked Completed filter link to verify it highlights as the currently applied filter at (692, 440) on internal:role=link[name="Completed"i]
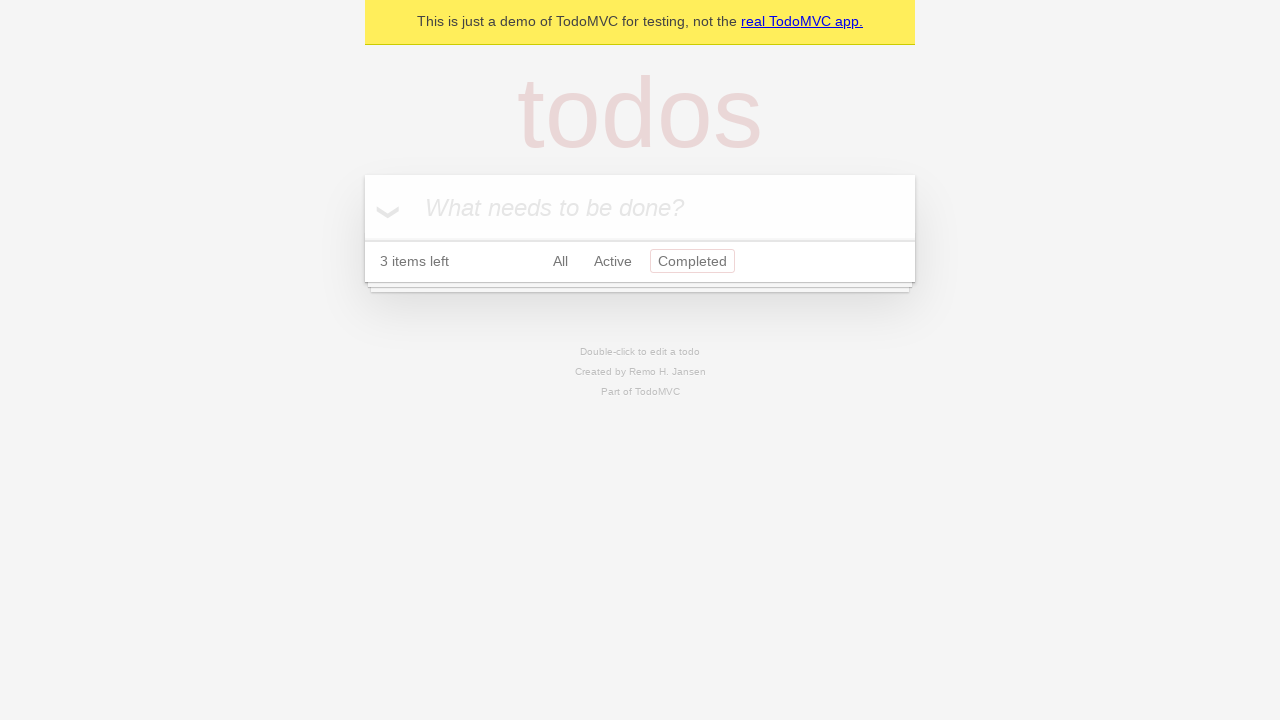

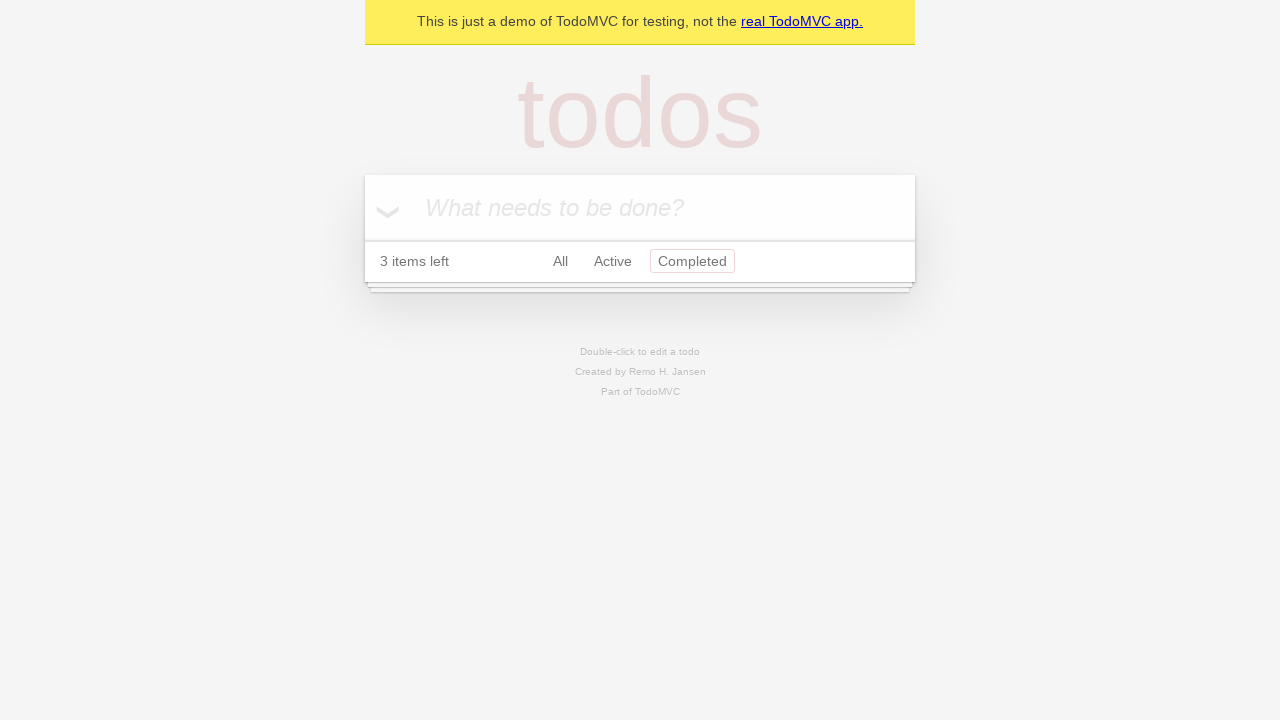